Tests JavaScript alert handling by entering a name, triggering an alert and accepting it, then triggering a confirm dialog and dismissing it.

Starting URL: https://rahulshettyacademy.com/AutomationPractice/

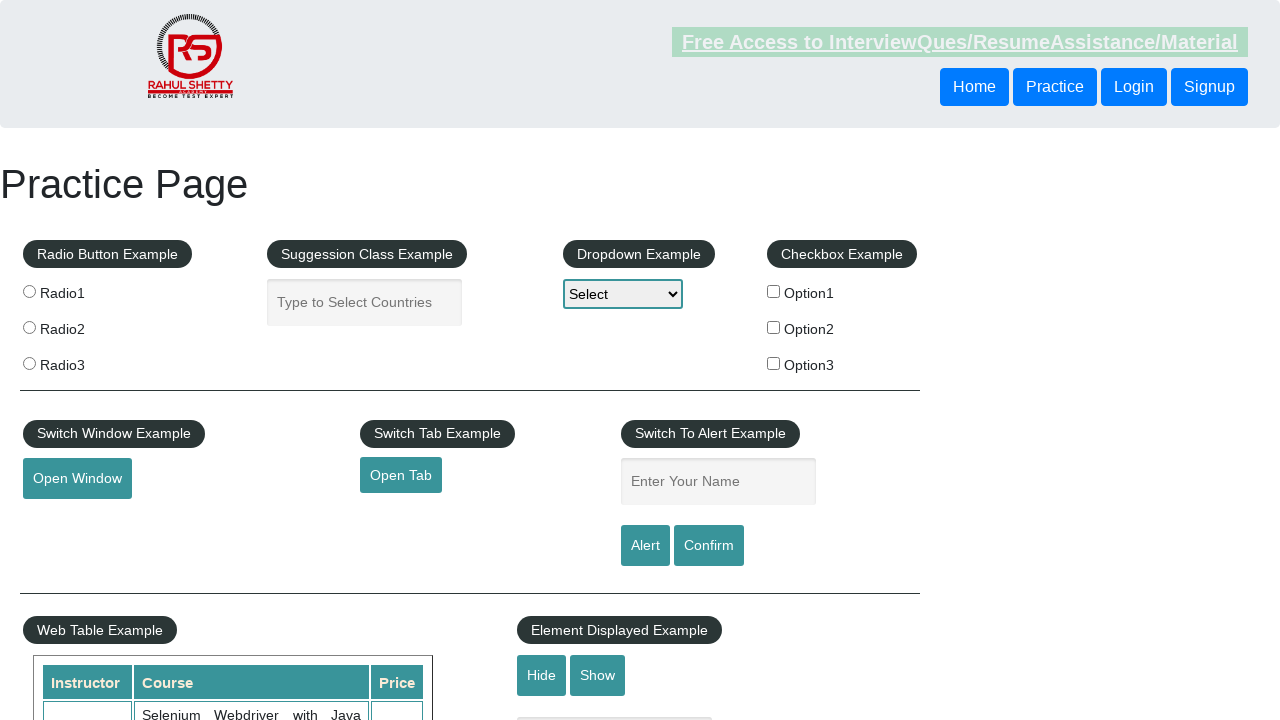

Filled name field with 'Nithishkumar' on #name
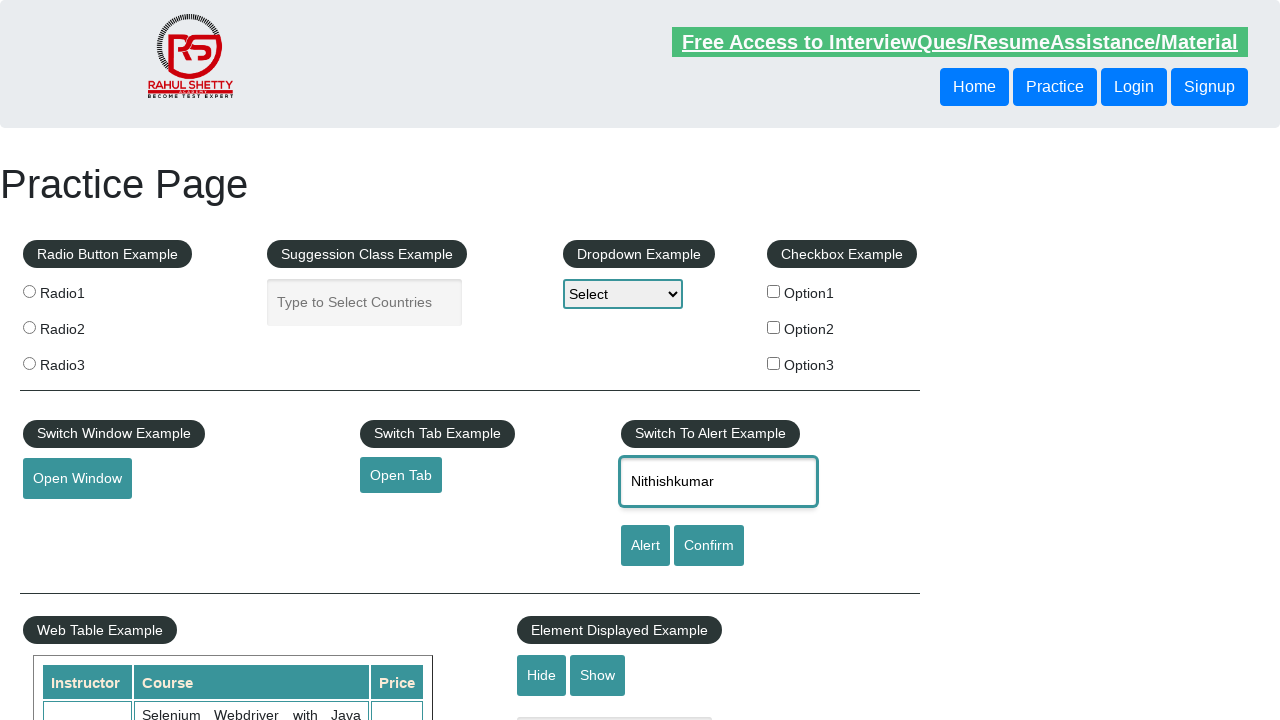

Set up dialog handler to accept alert
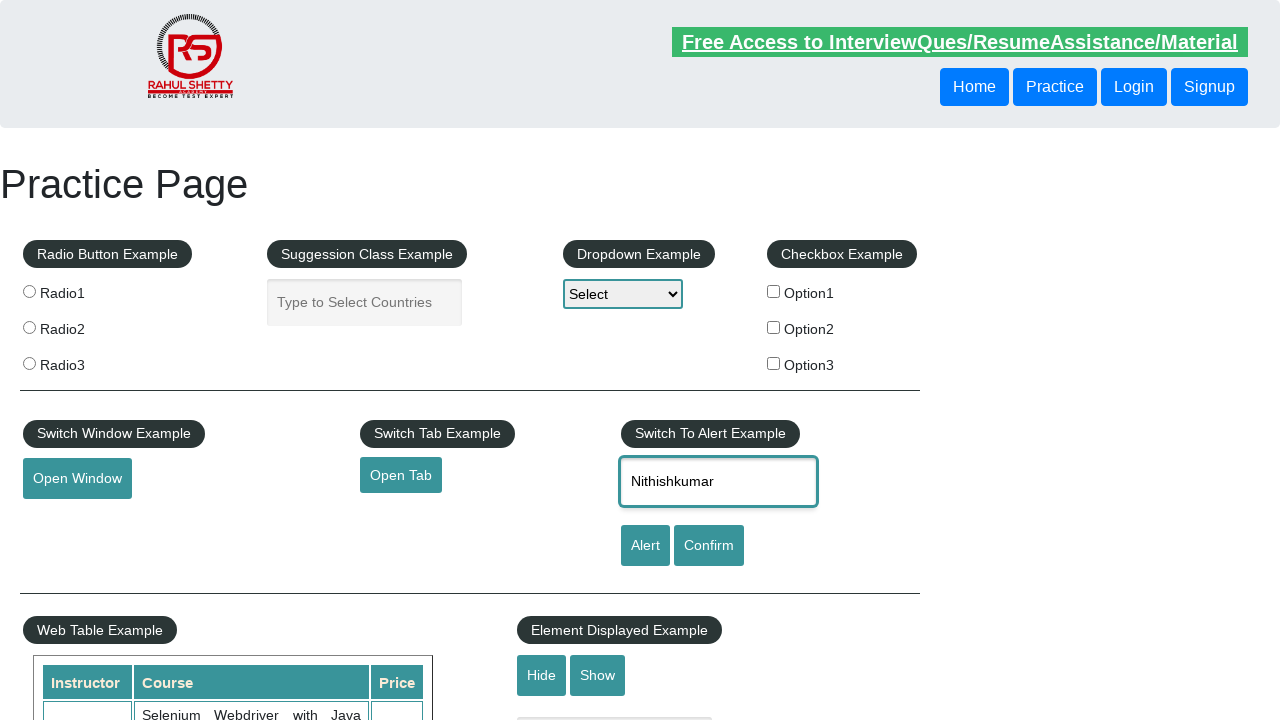

Clicked alert button to trigger alert dialog at (645, 546) on #alertbtn
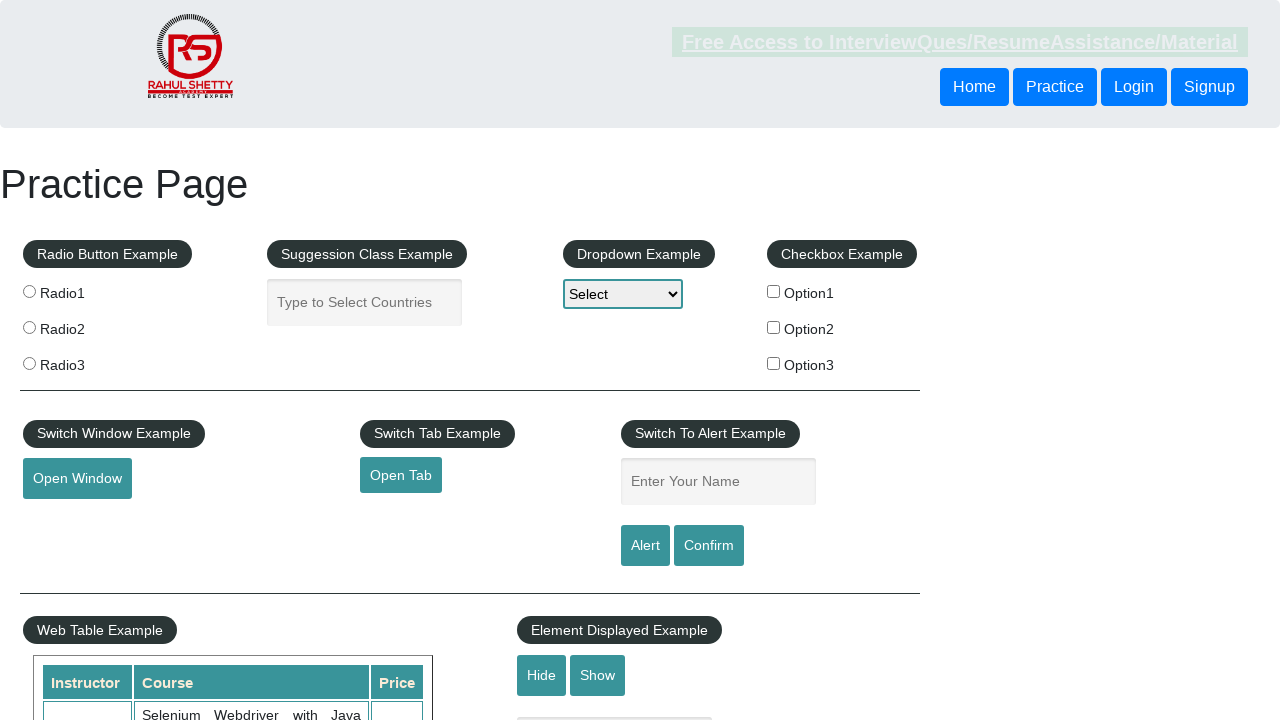

Filled name field again with 'Nithishkumar' on #name
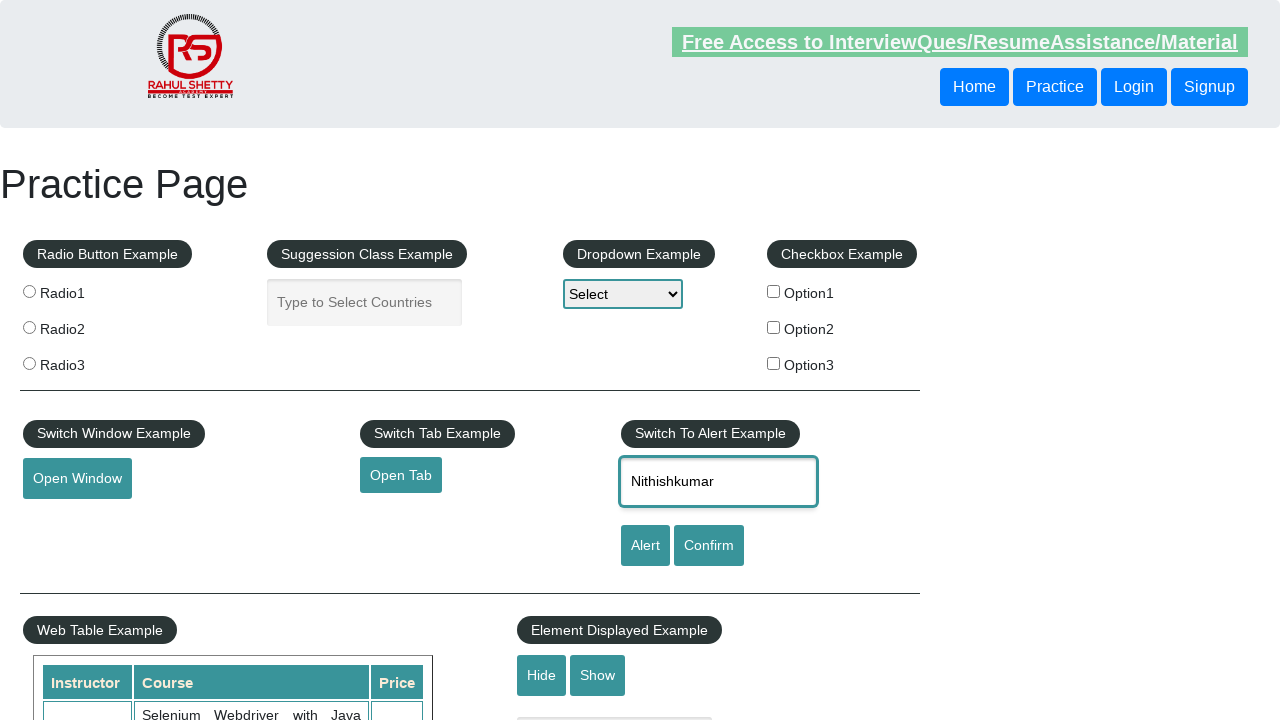

Set up dialog handler to dismiss confirm dialog
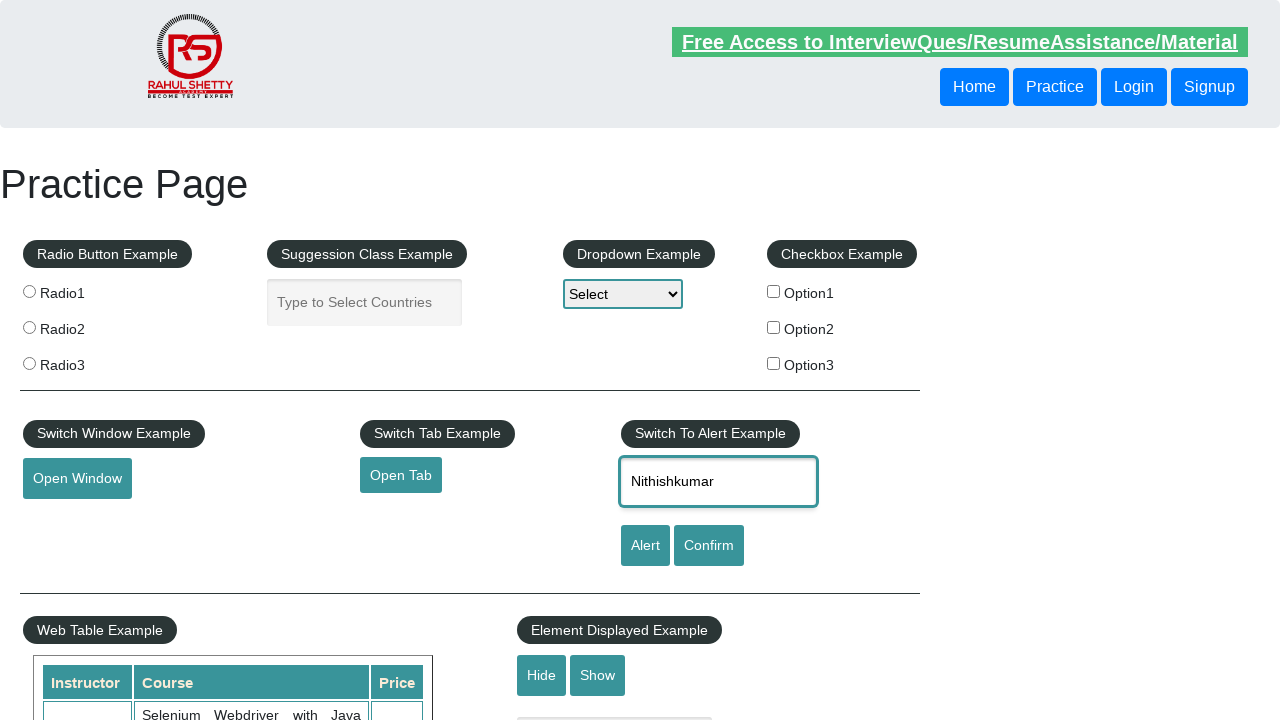

Clicked confirm button to trigger confirm dialog at (709, 546) on input[value='Confirm']
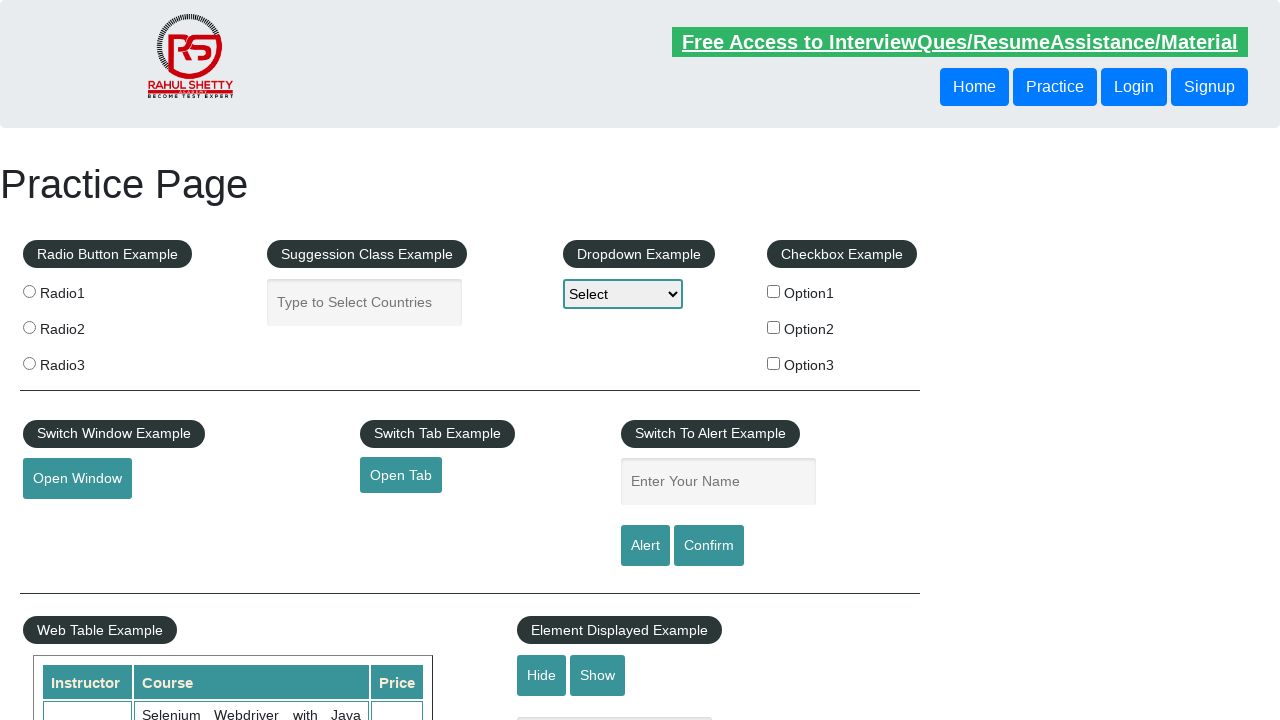

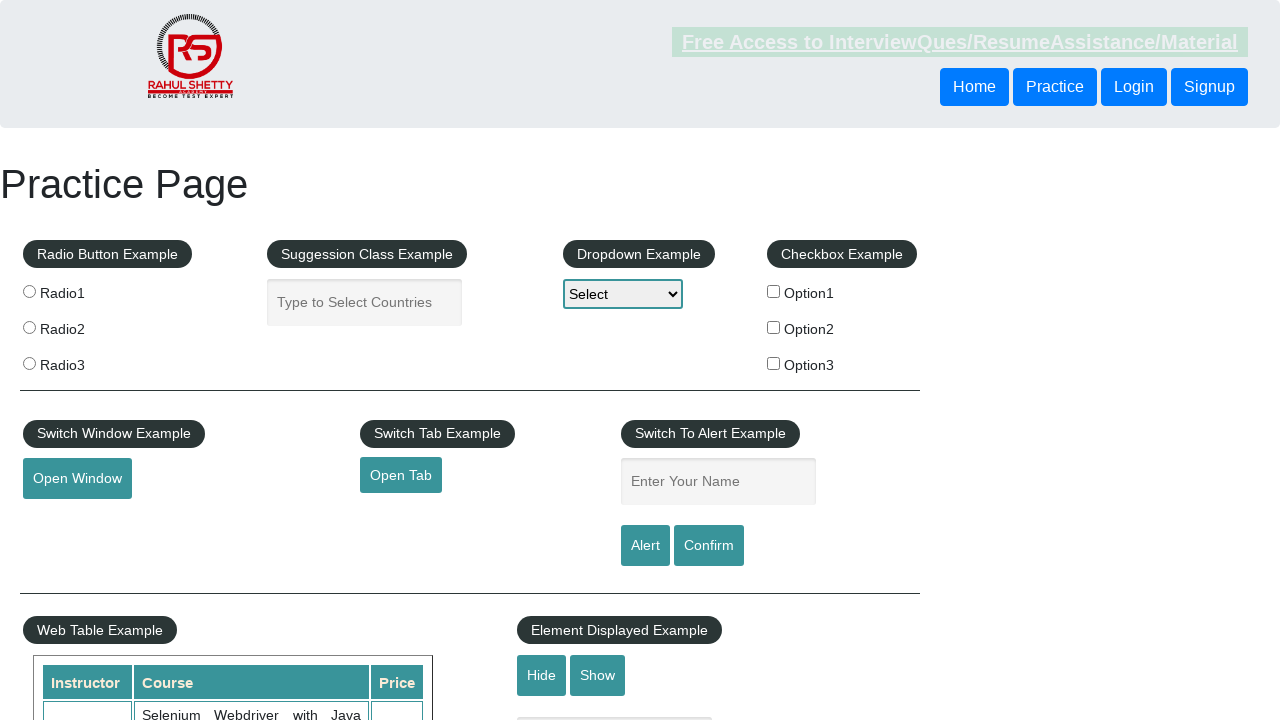